Tests the book search functionality on an automation bookstore by entering a search query and verifying the correct book title appears in the results

Starting URL: https://automationbookstore.dev/

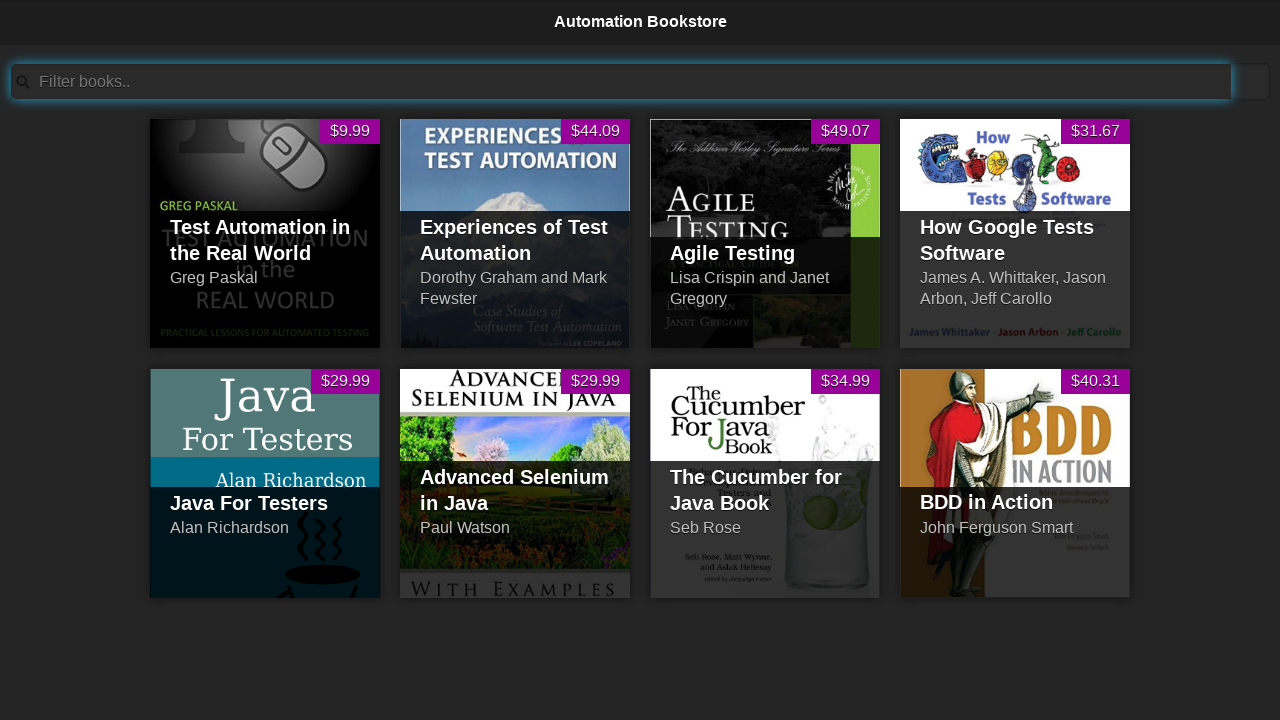

Filled search bar with 'java for testers' on #searchBar
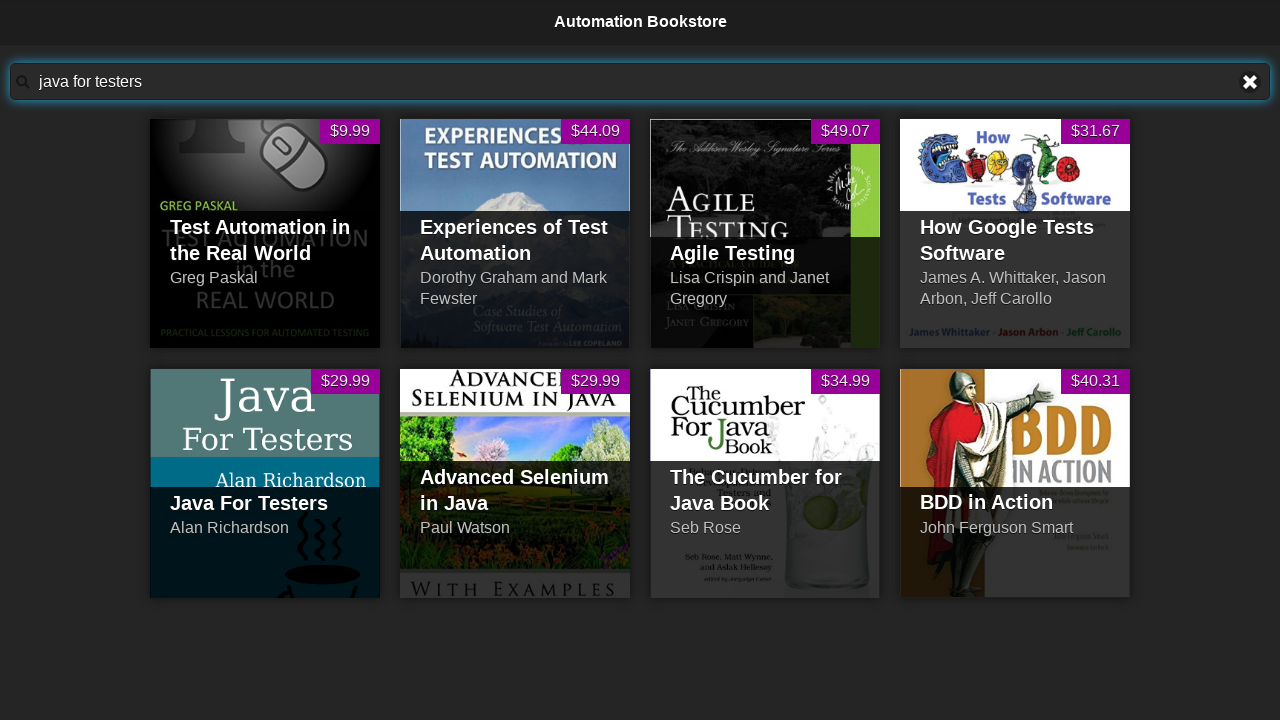

Search result with book title appeared in results
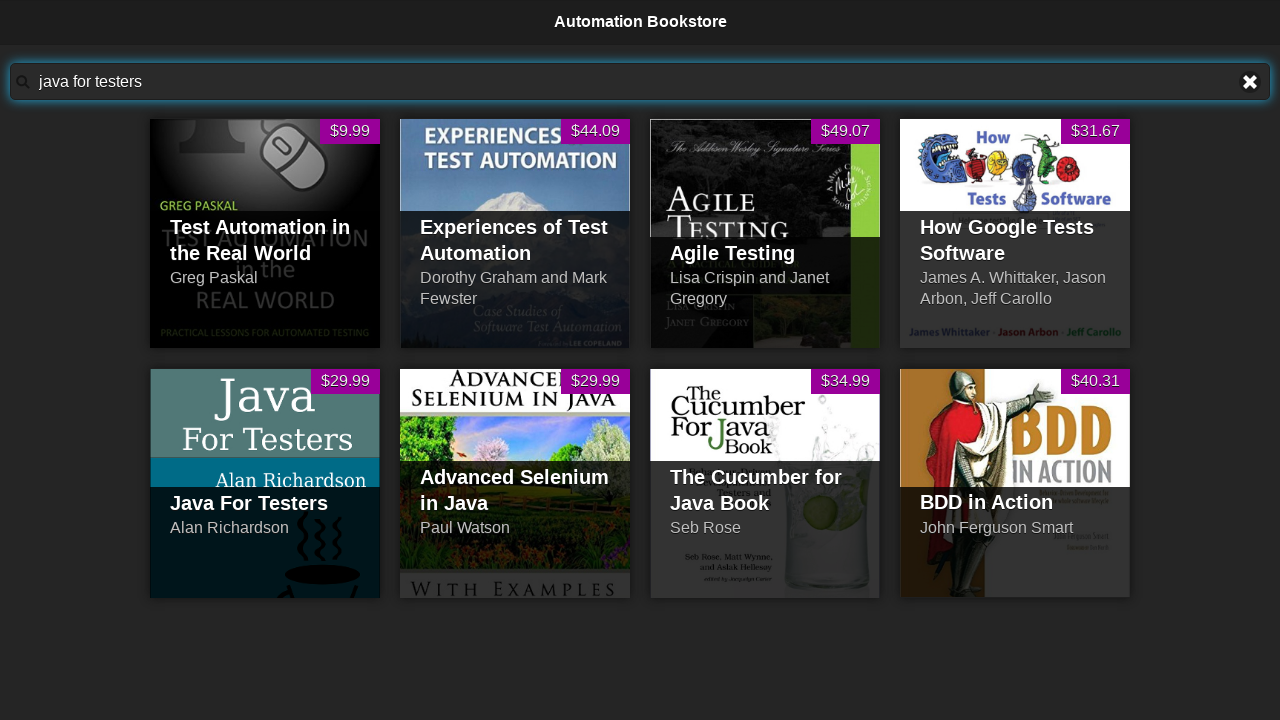

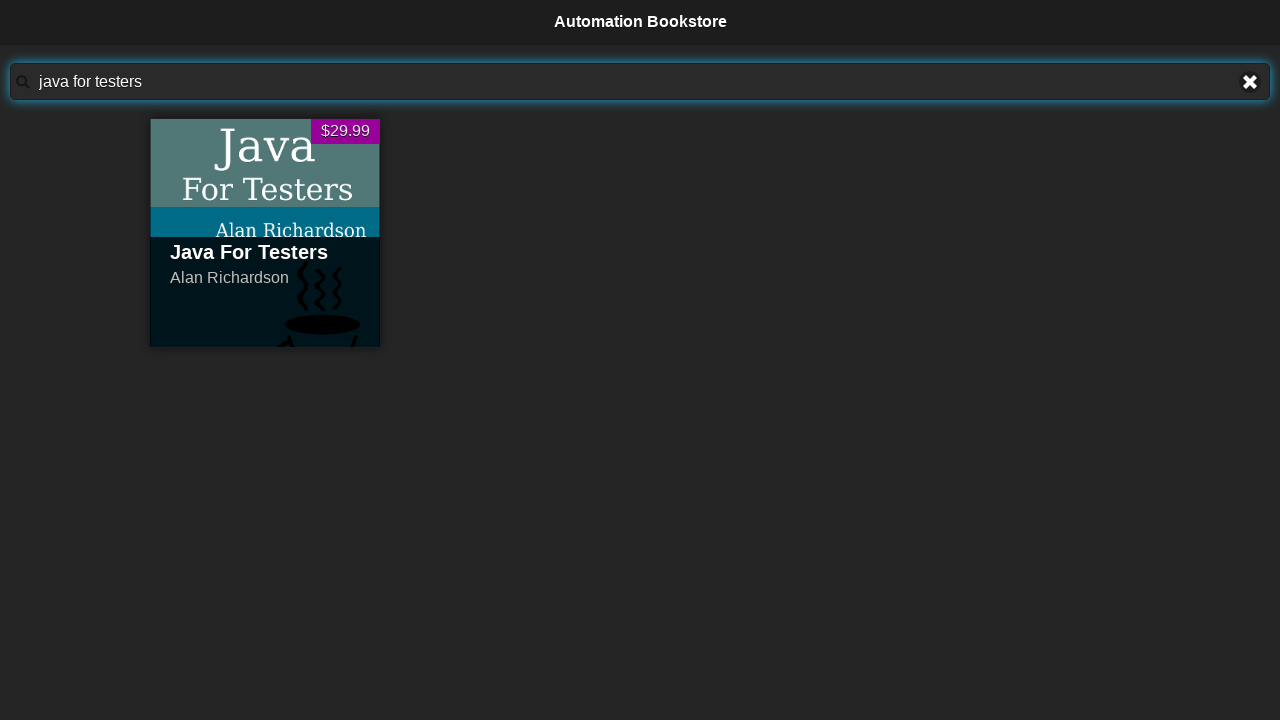